Tests the metatags.io website by entering a URL into the meta tag preview input field and waiting for the preview to generate. This validates the URL input functionality of the meta tag preview tool.

Starting URL: https://metatags.io/

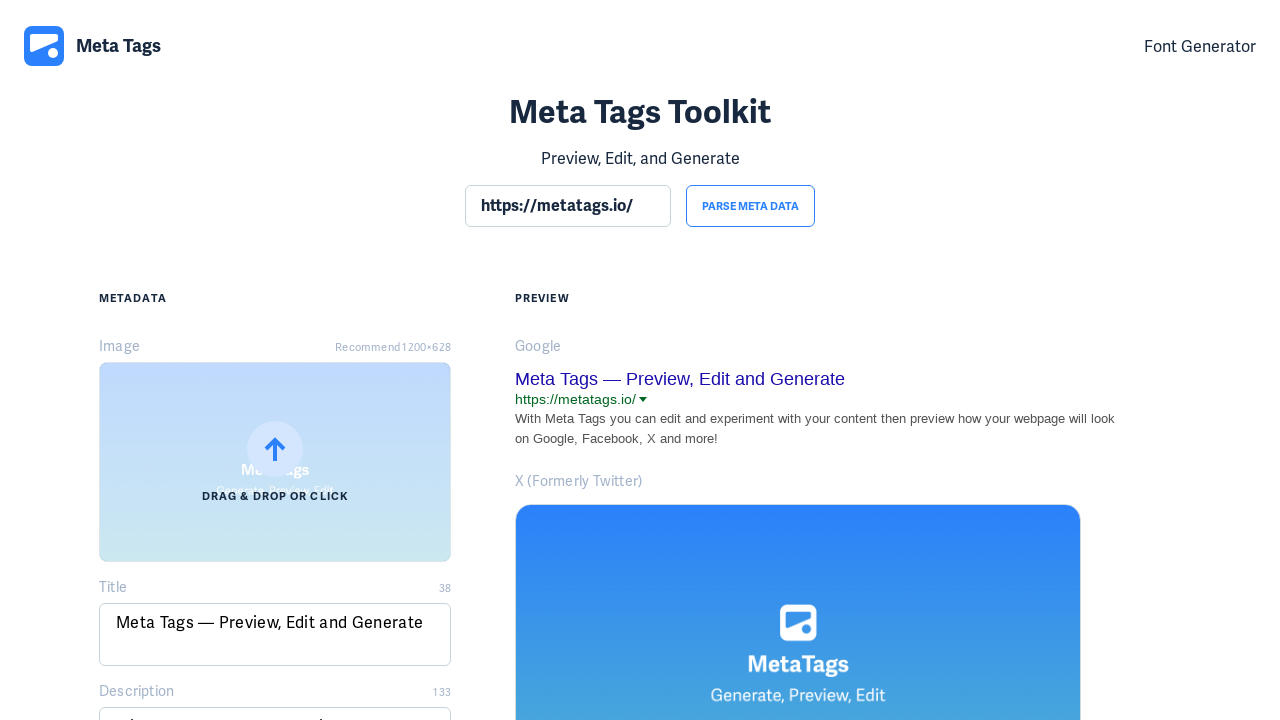

Waited for page to load with networkidle state
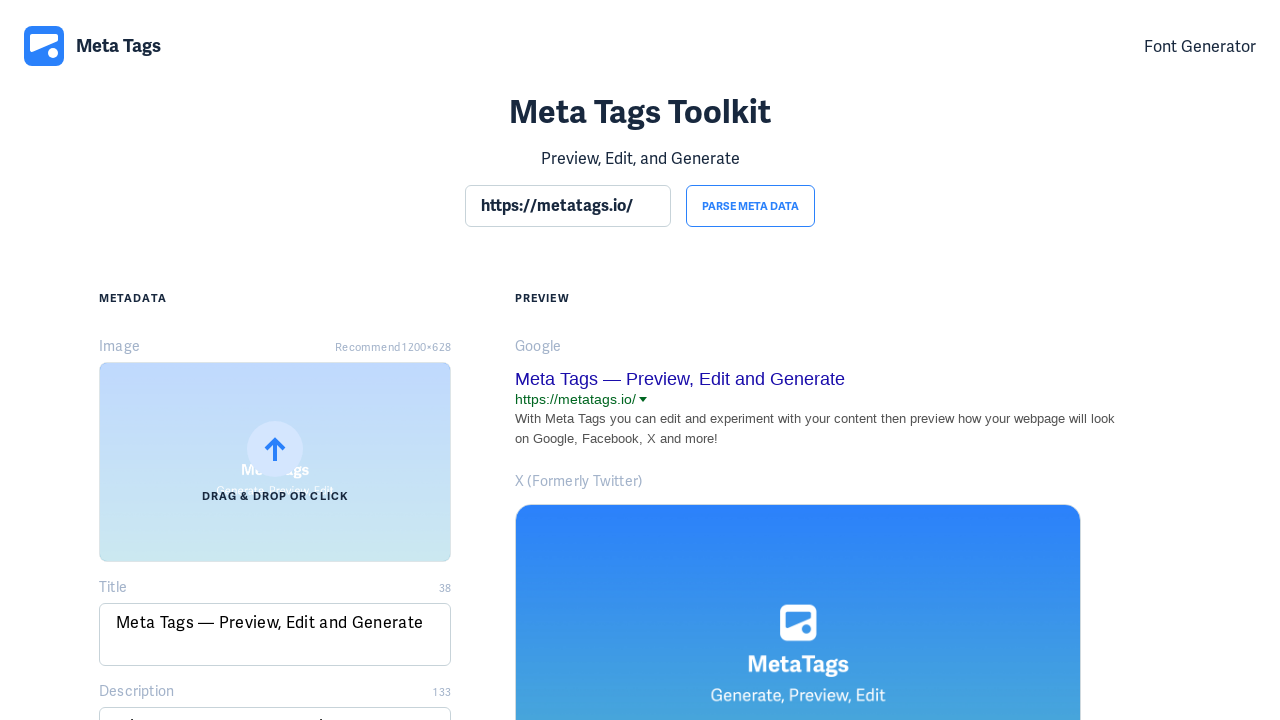

Located the URL input field
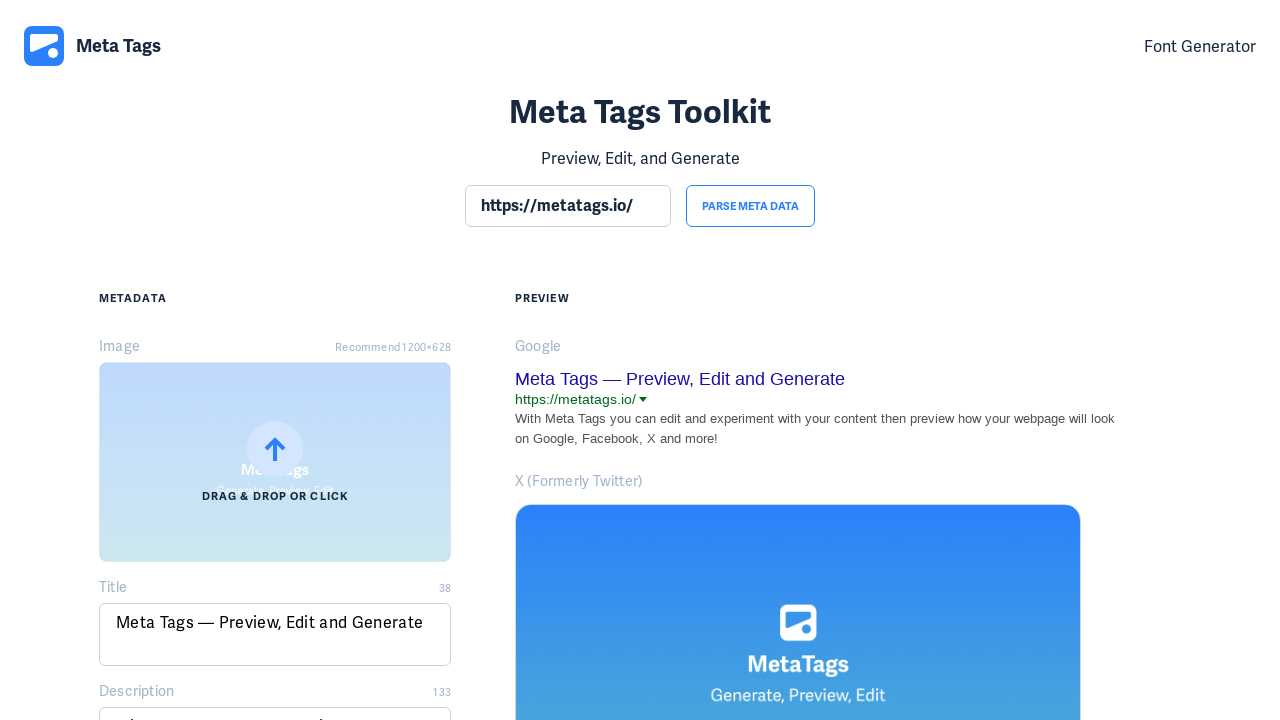

Cleared the URL input field on section input >> nth=0
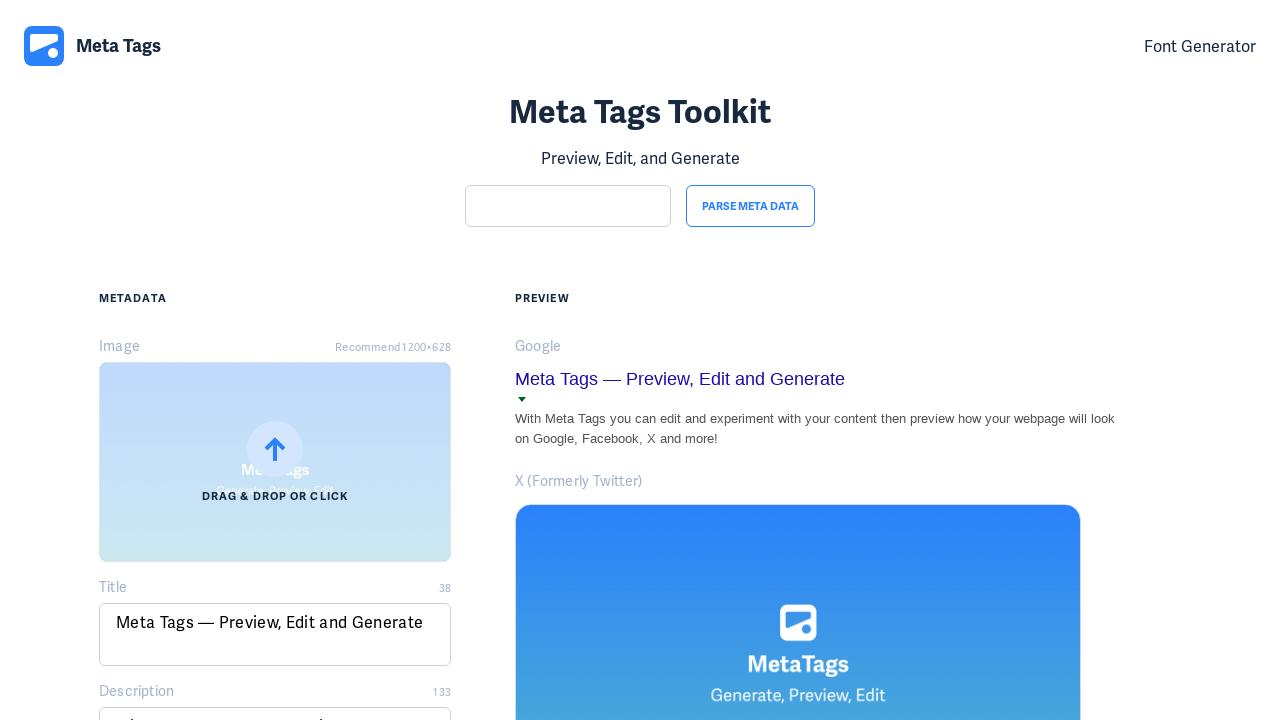

Filled URL input field with https://github.com/microsoft/playwright on section input >> nth=0
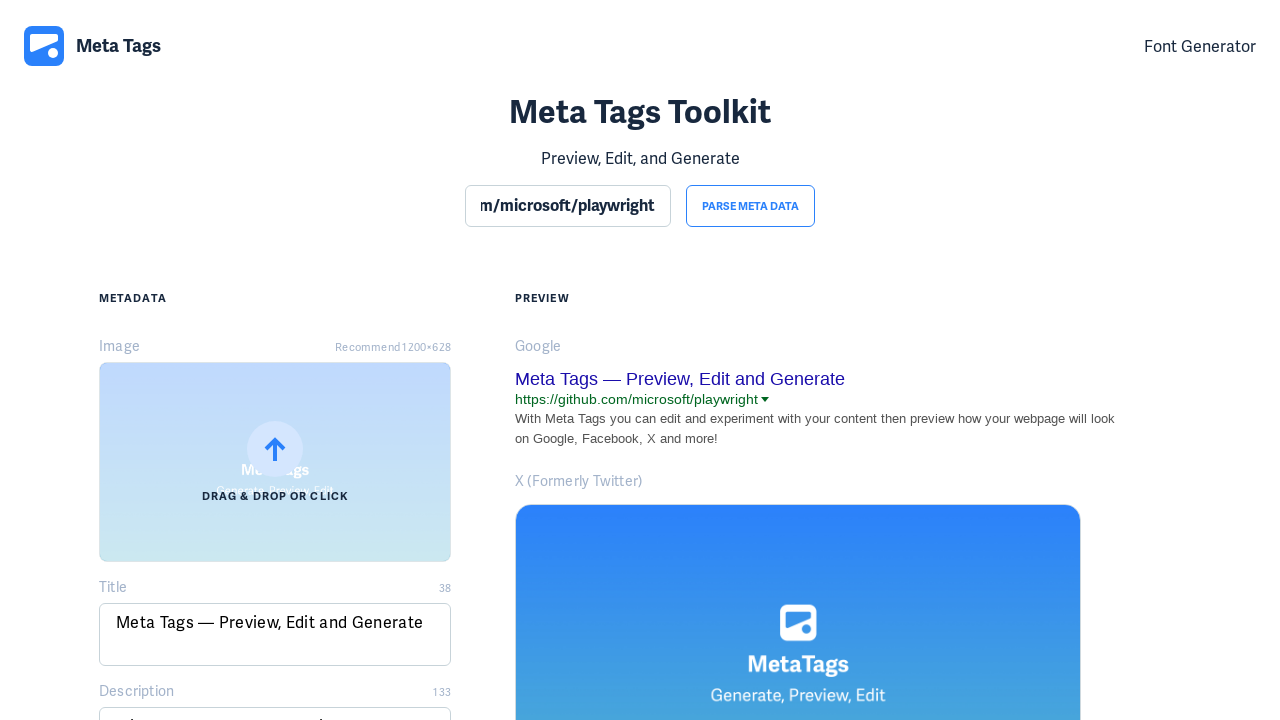

Waited 2 seconds for preview to generate
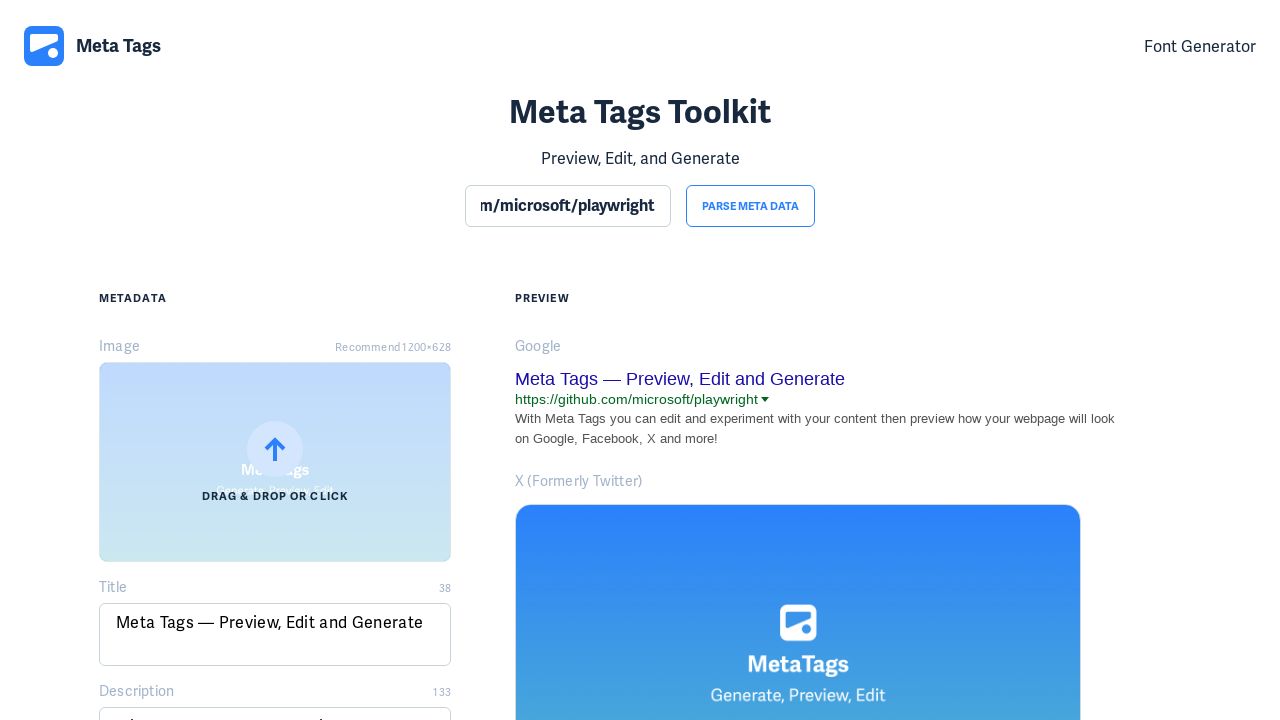

Verified URL input field is present and ready
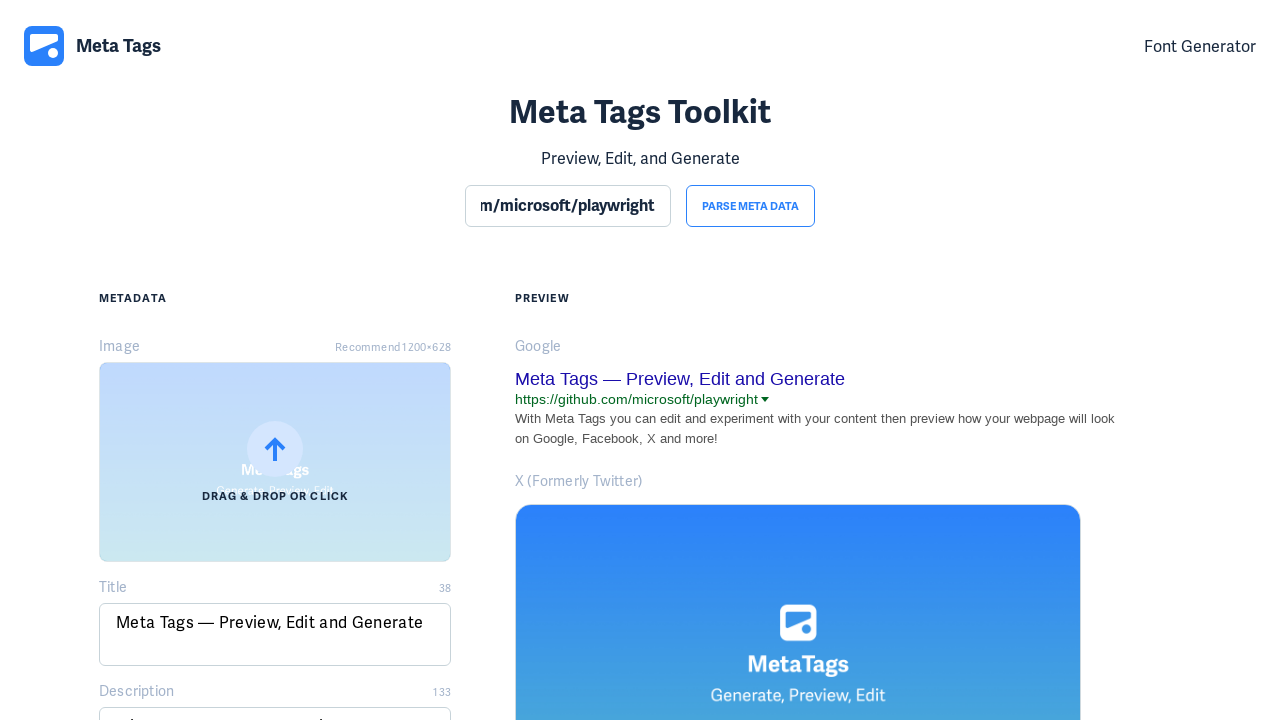

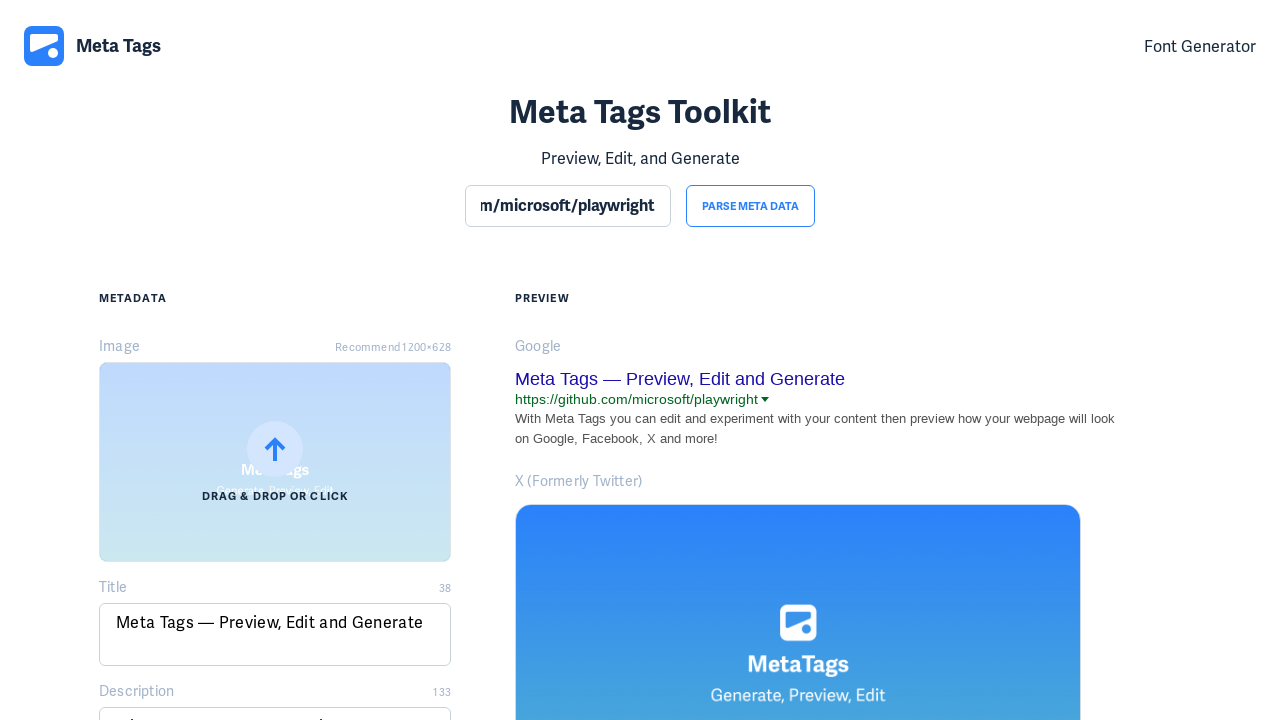